Tests the search functionality on a Thai university course catalog by entering a search query, waiting for results to load, and then navigating to view the details of a program from the search results.

Starting URL: https://course.mytcas.com

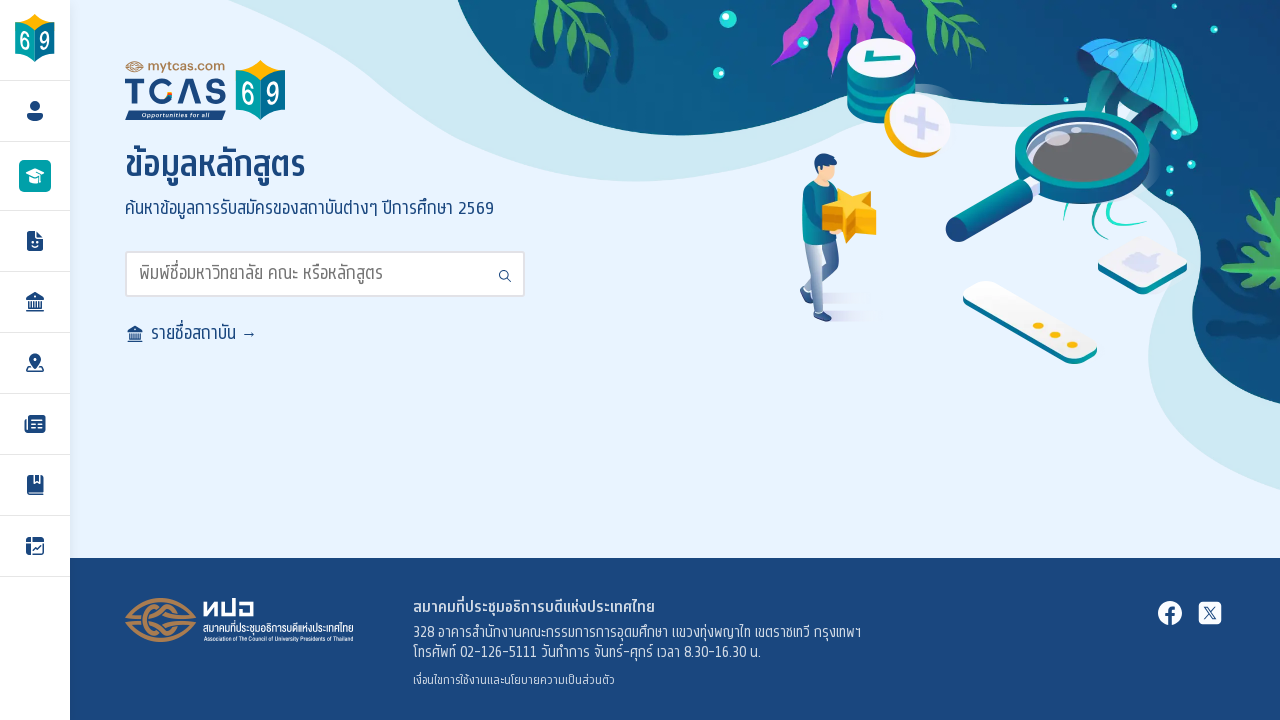

Search input field loaded and is available
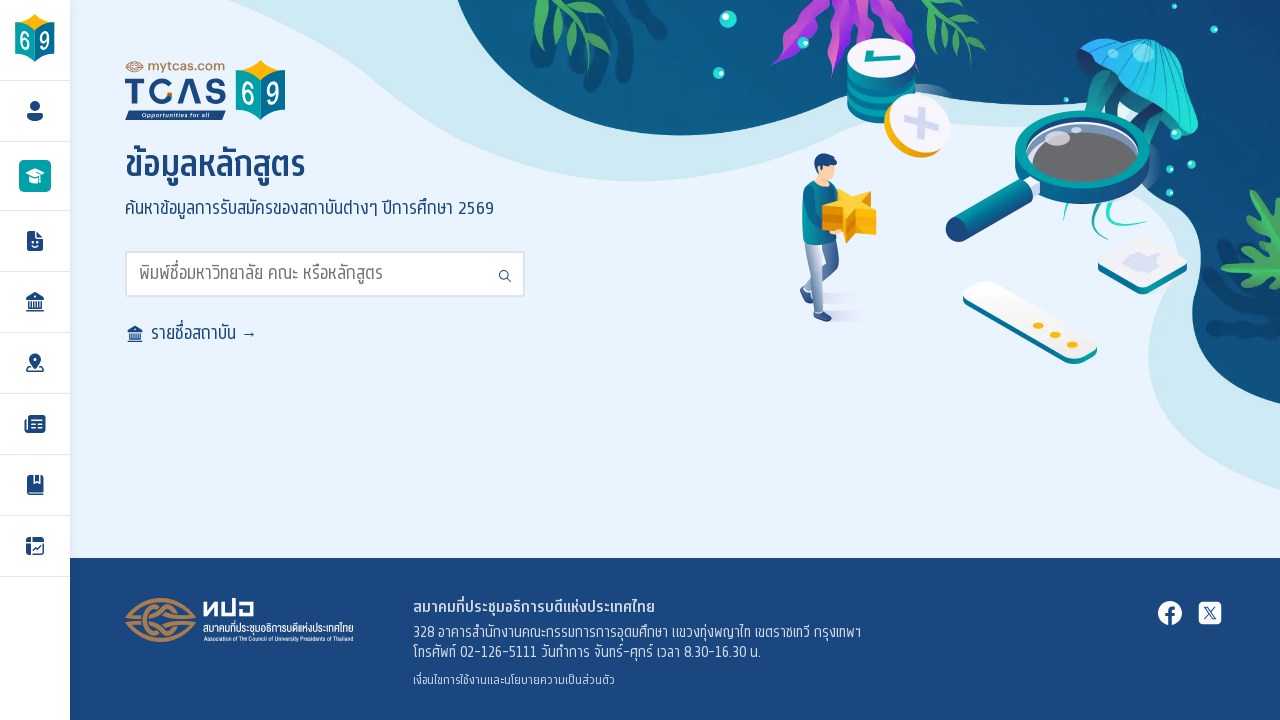

Cleared search input field on input#search
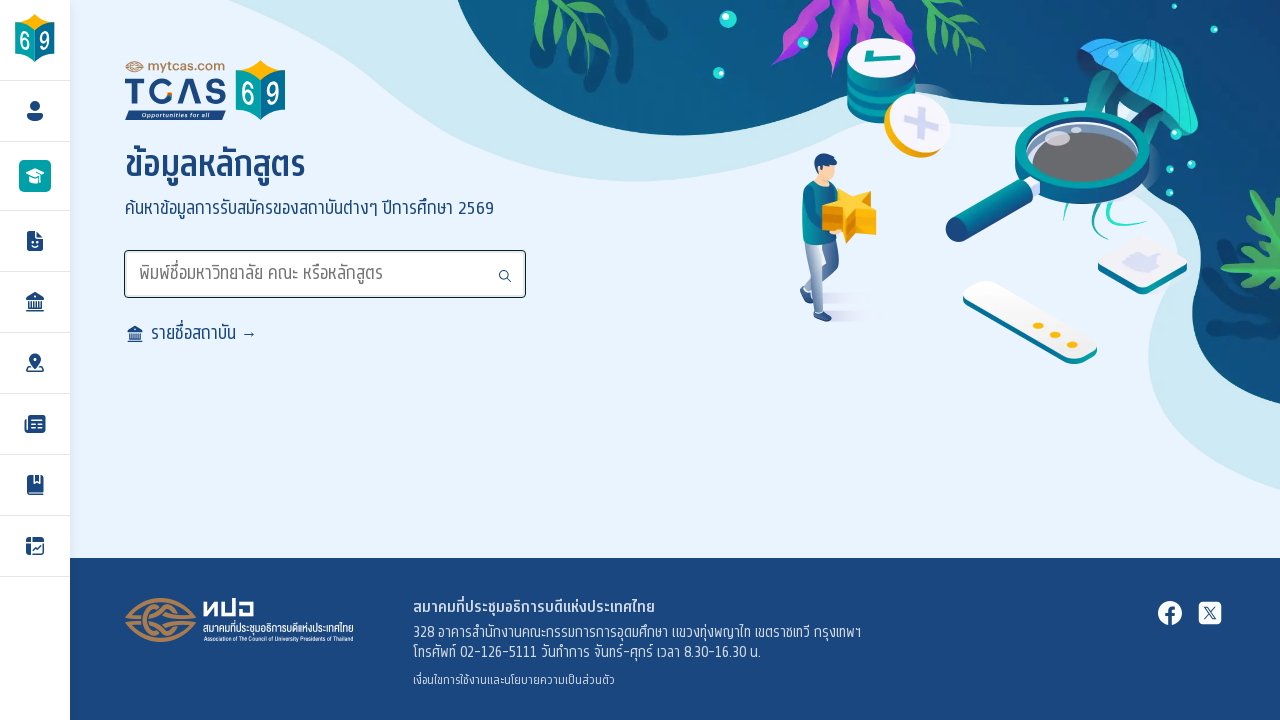

Typed search query 'วิศวกรรมปัญญาประดิษฐ์' (AI Engineering) into search field on input#search
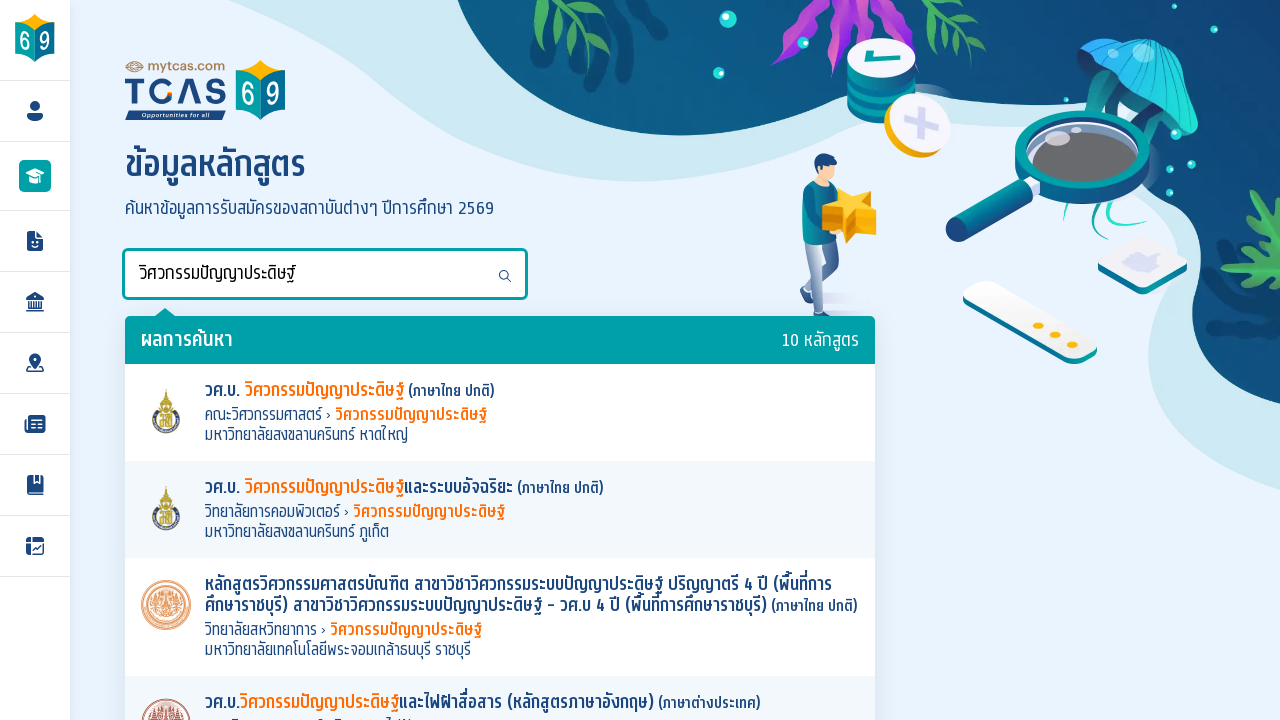

Pressed Enter to submit search query
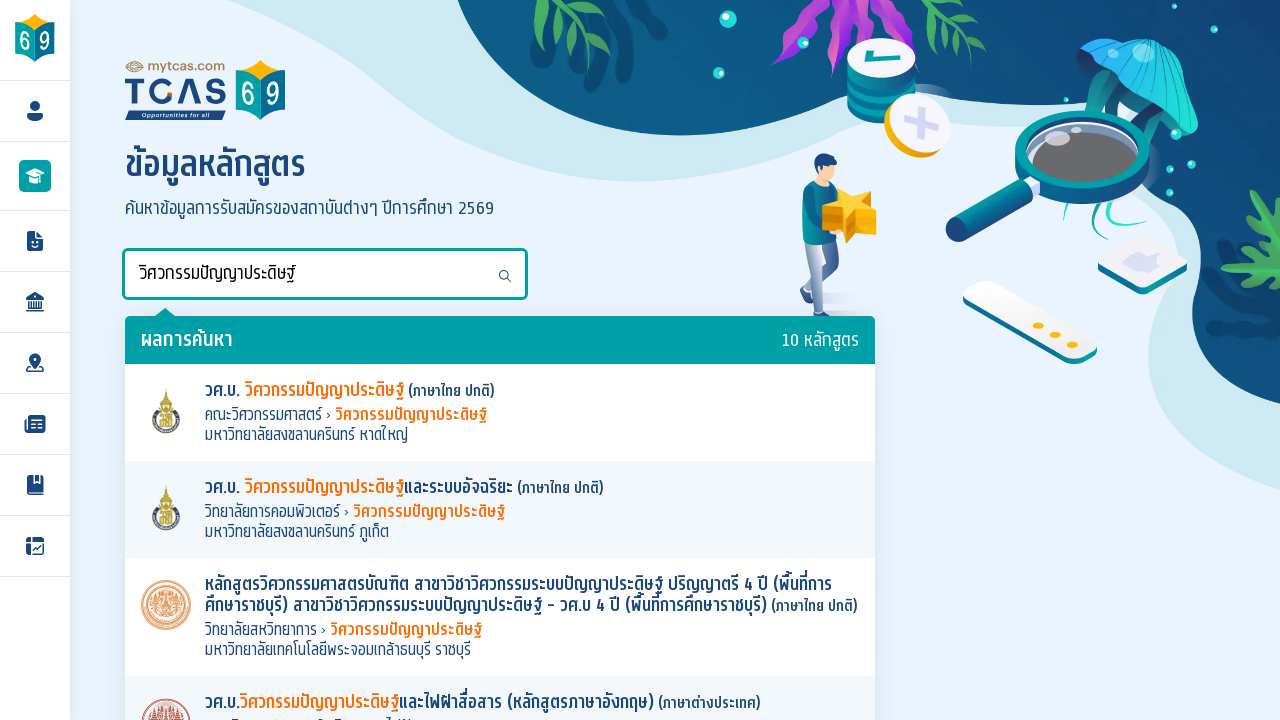

Search results loaded with program listings
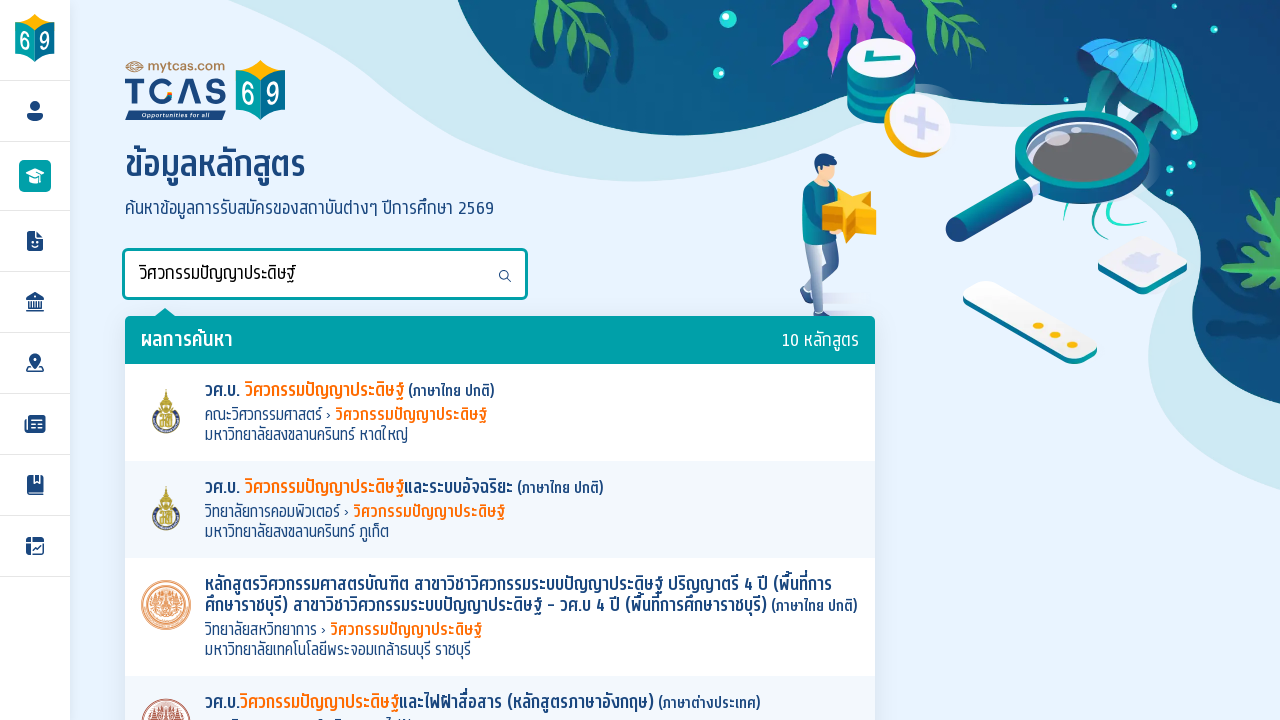

Clicked on the first program result from search results at (500, 412) on .t-programs li a >> nth=0
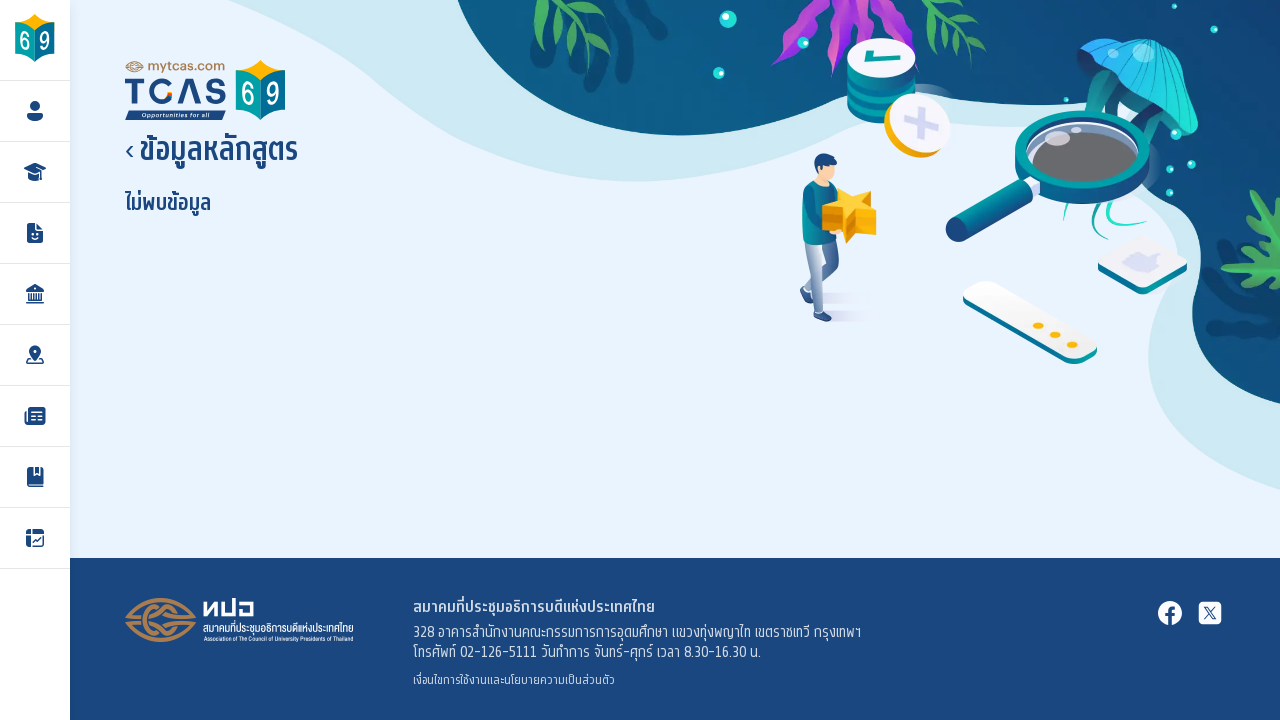

Program details page loaded with information displayed
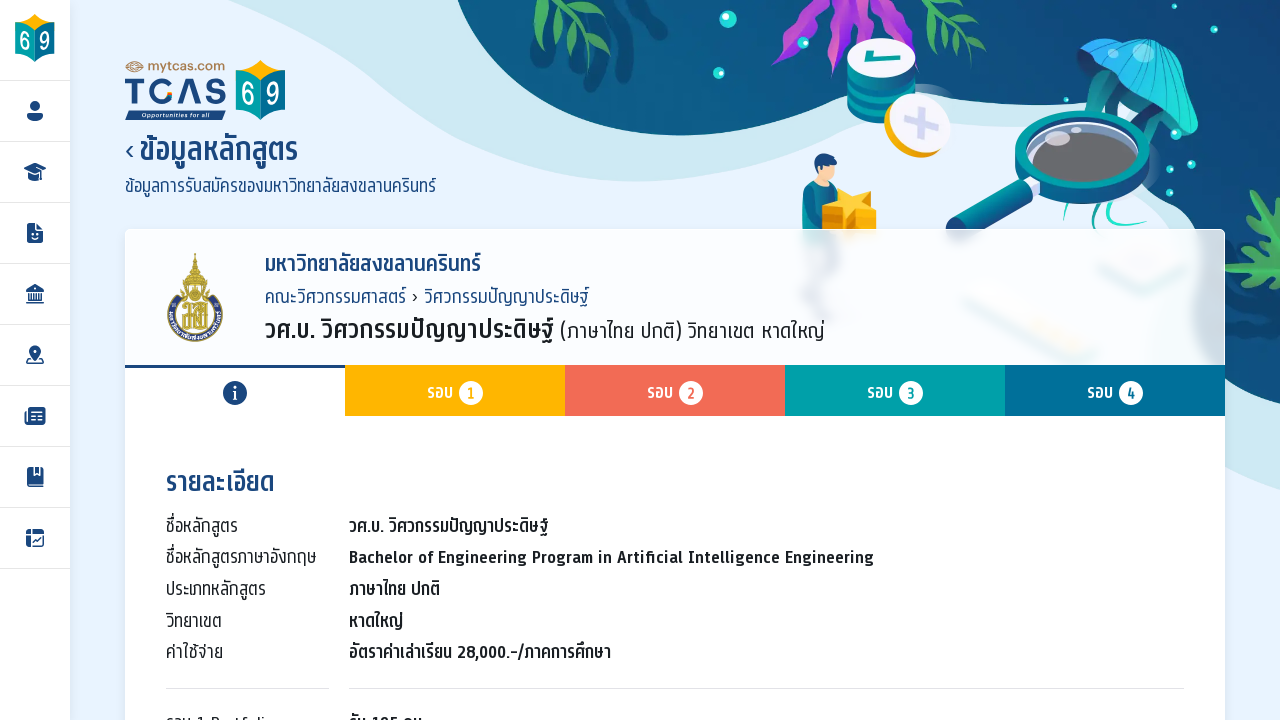

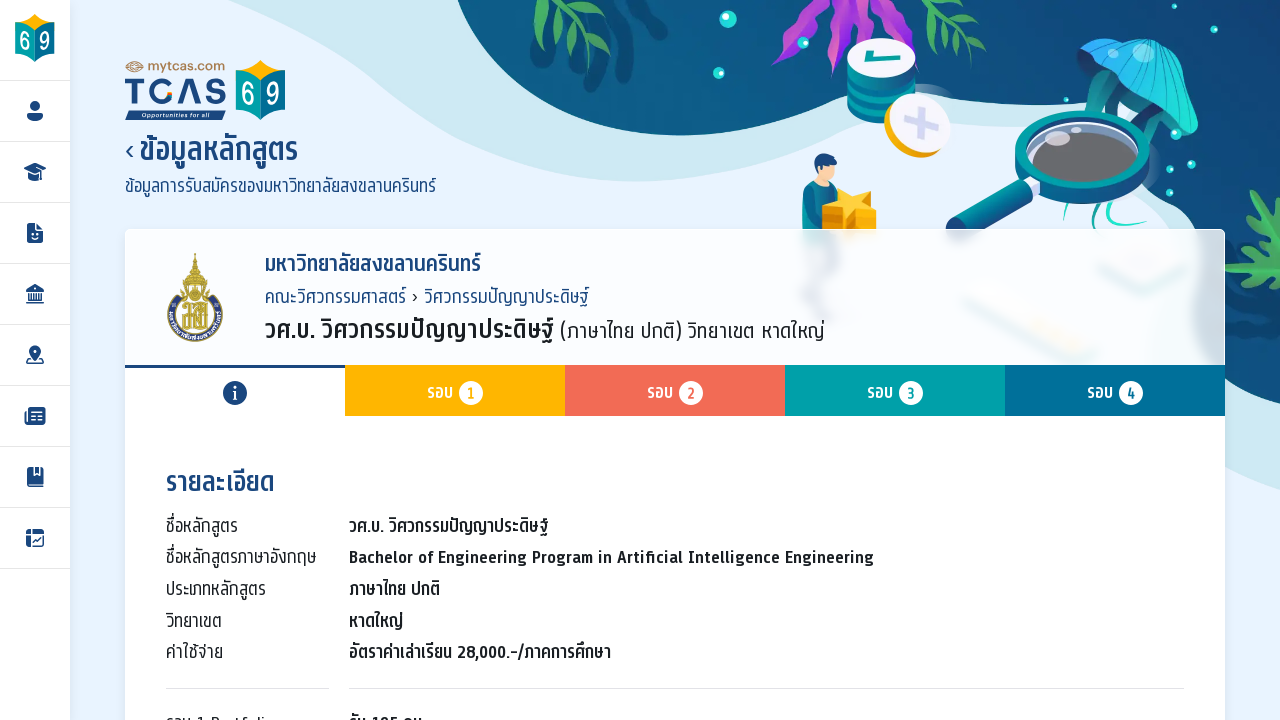